Tests jQuery UI datepicker functionality by opening the datepicker, navigating to the next month, and selecting a specific date (22nd)

Starting URL: https://jqueryui.com/datepicker

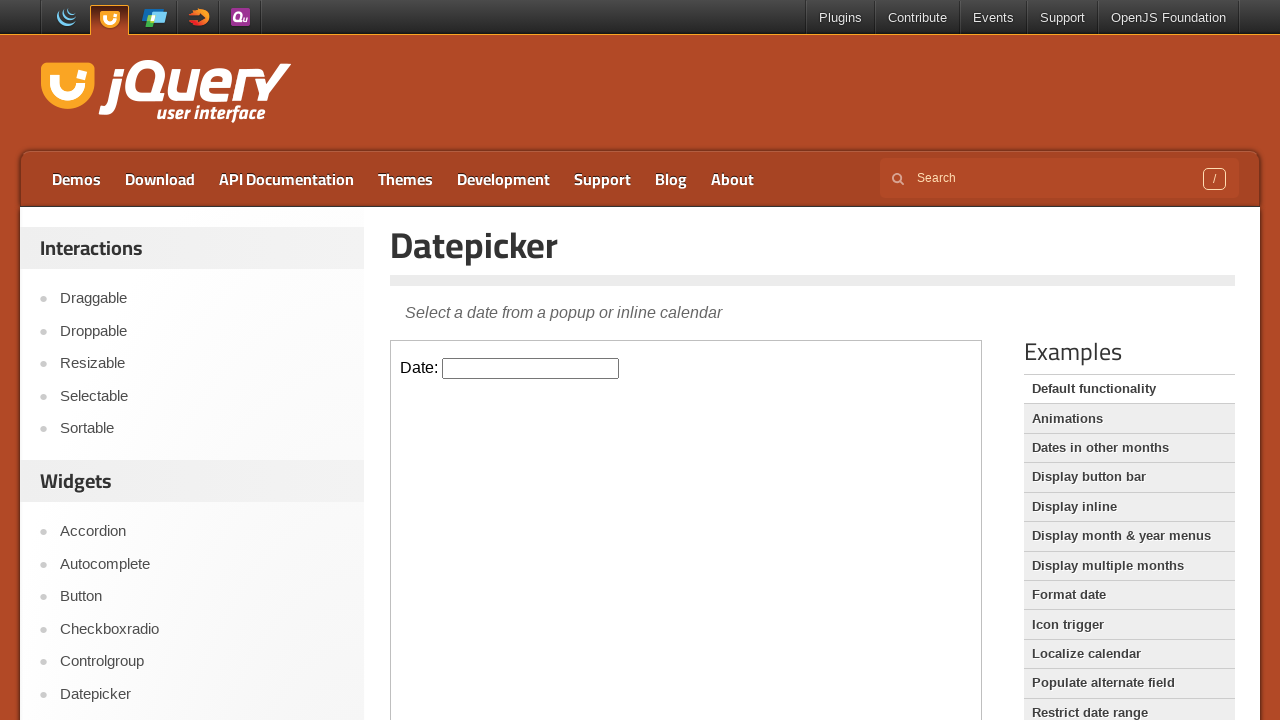

Located iframe containing the datepicker
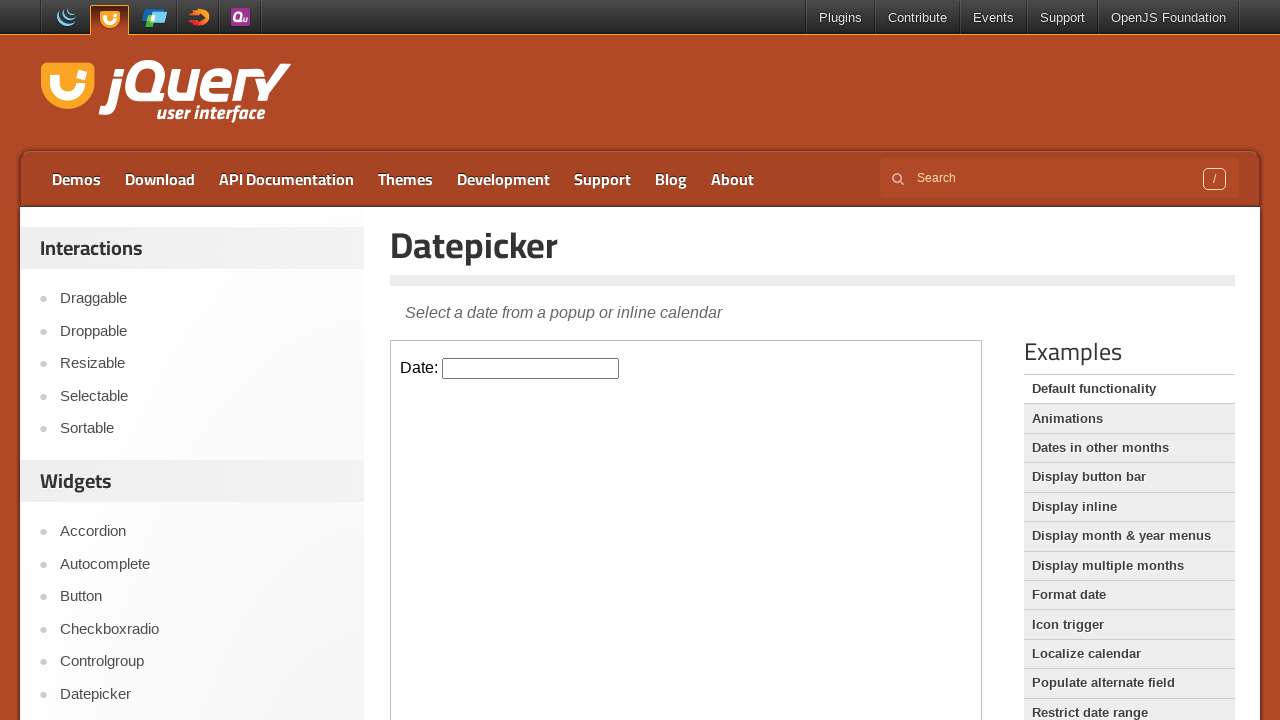

Clicked datepicker input to open calendar at (531, 368) on xpath=//iframe >> internal:control=enter-frame >> #datepicker
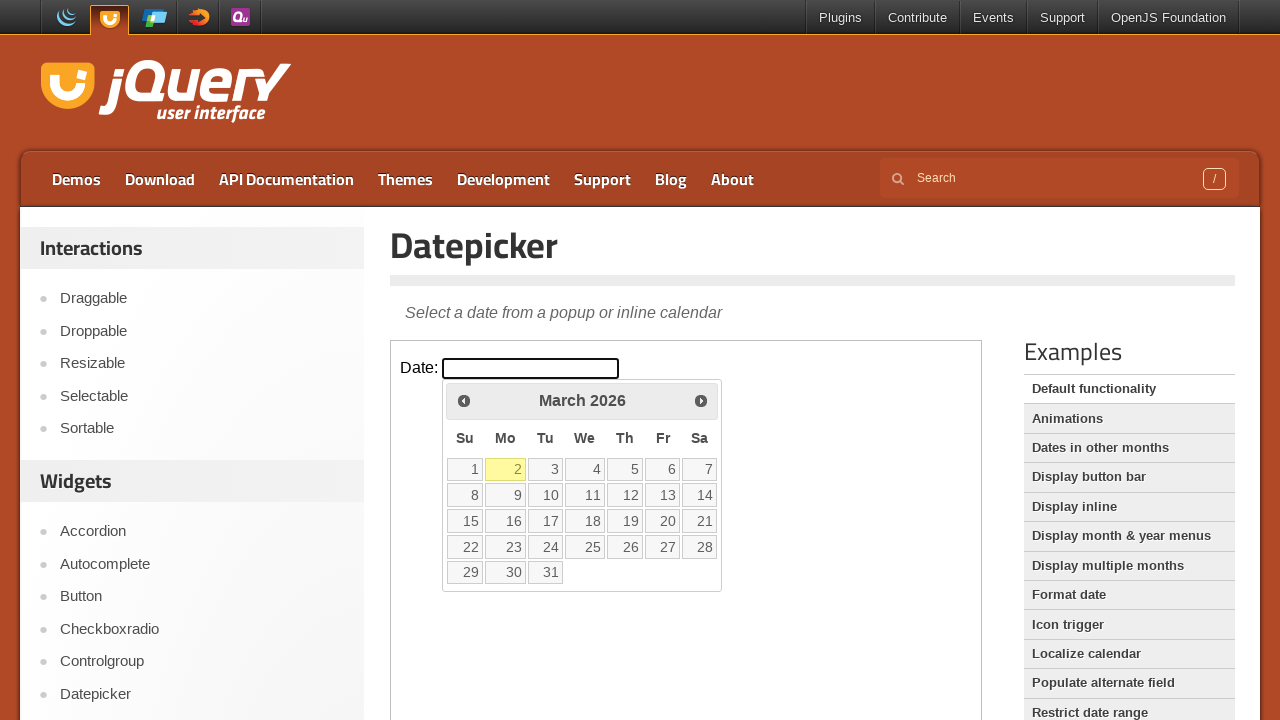

Clicked next month button to navigate forward at (701, 400) on xpath=//iframe >> internal:control=enter-frame >> a[data-handler='next']
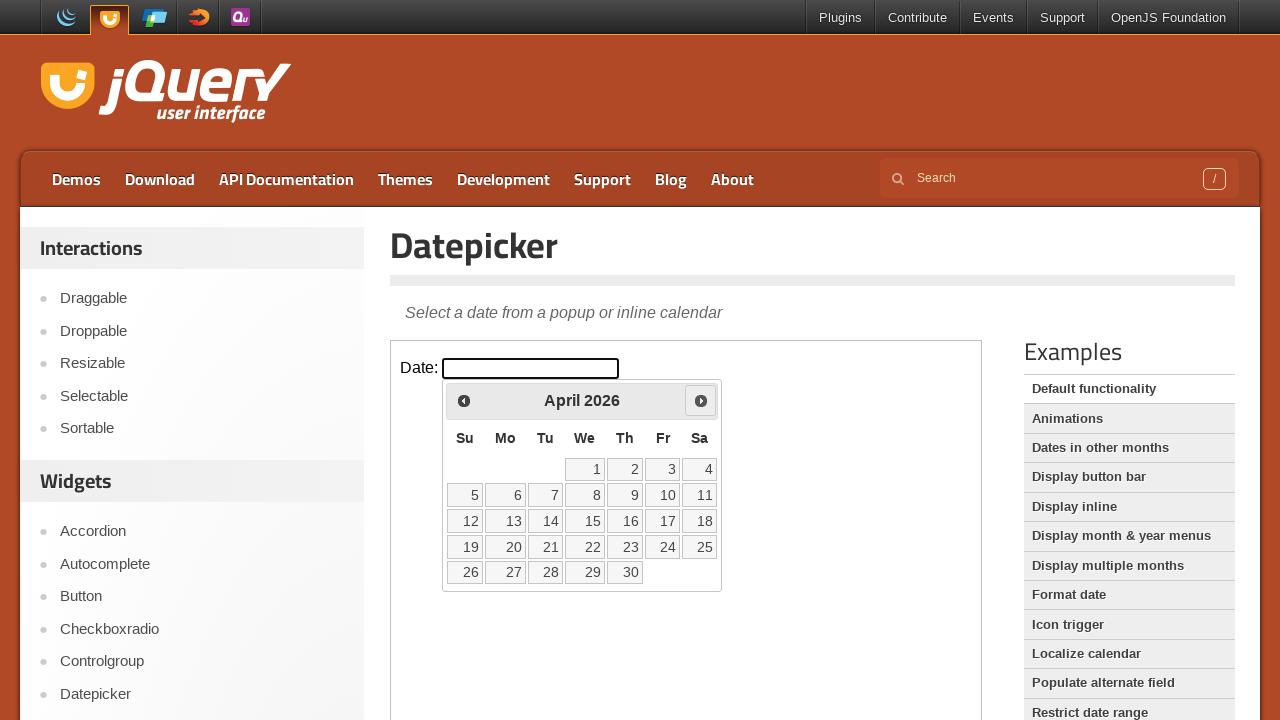

Selected the 22nd day of the month at (585, 547) on xpath=//iframe >> internal:control=enter-frame >> a[data-date='22']
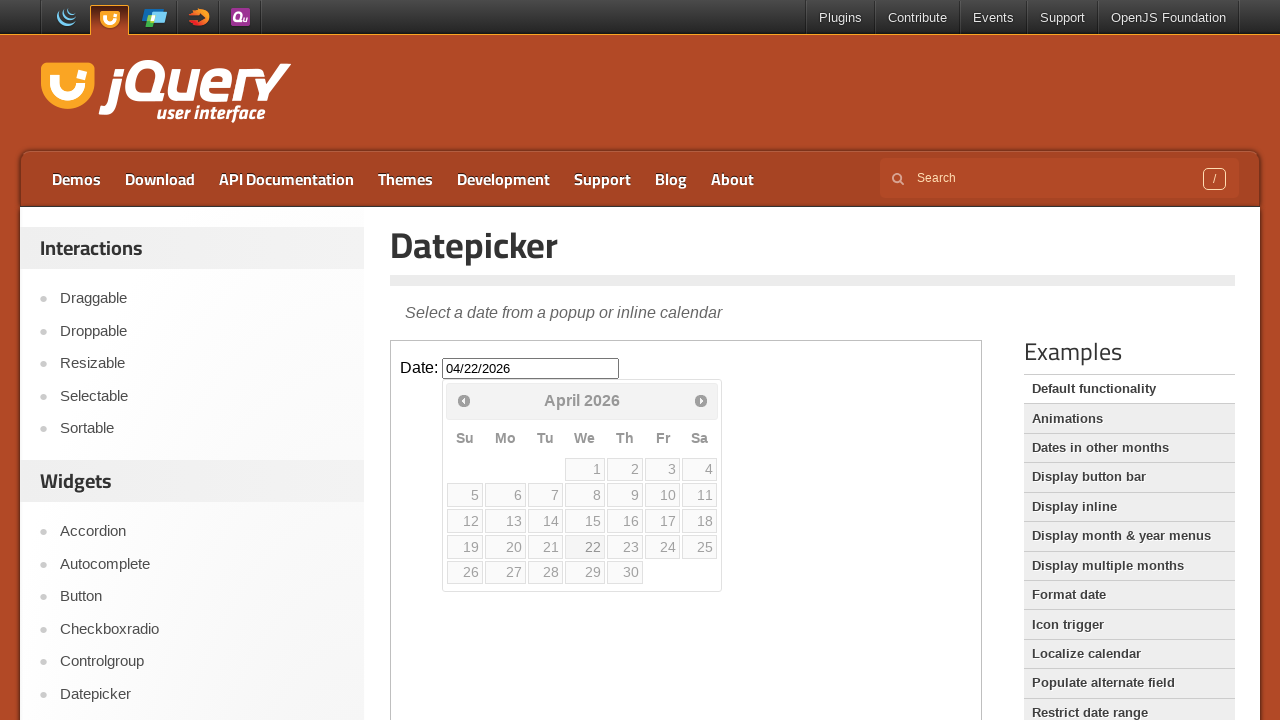

Verified datepicker input is available and date was selected
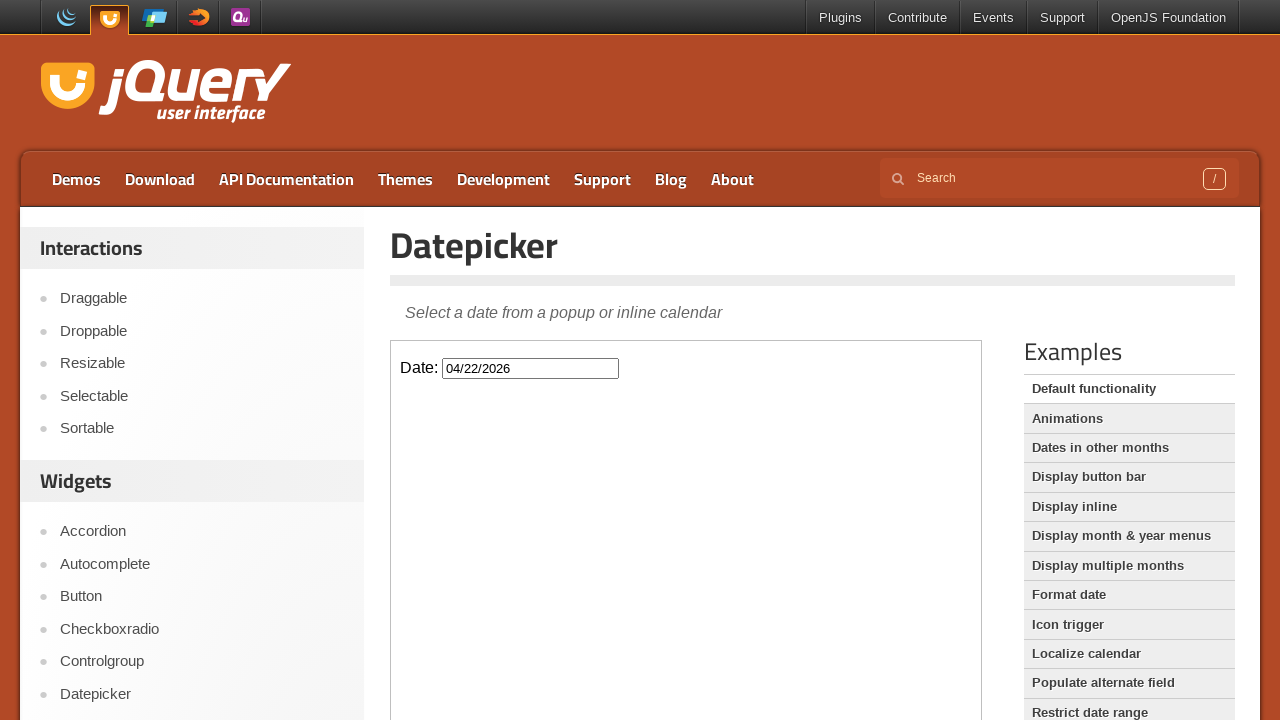

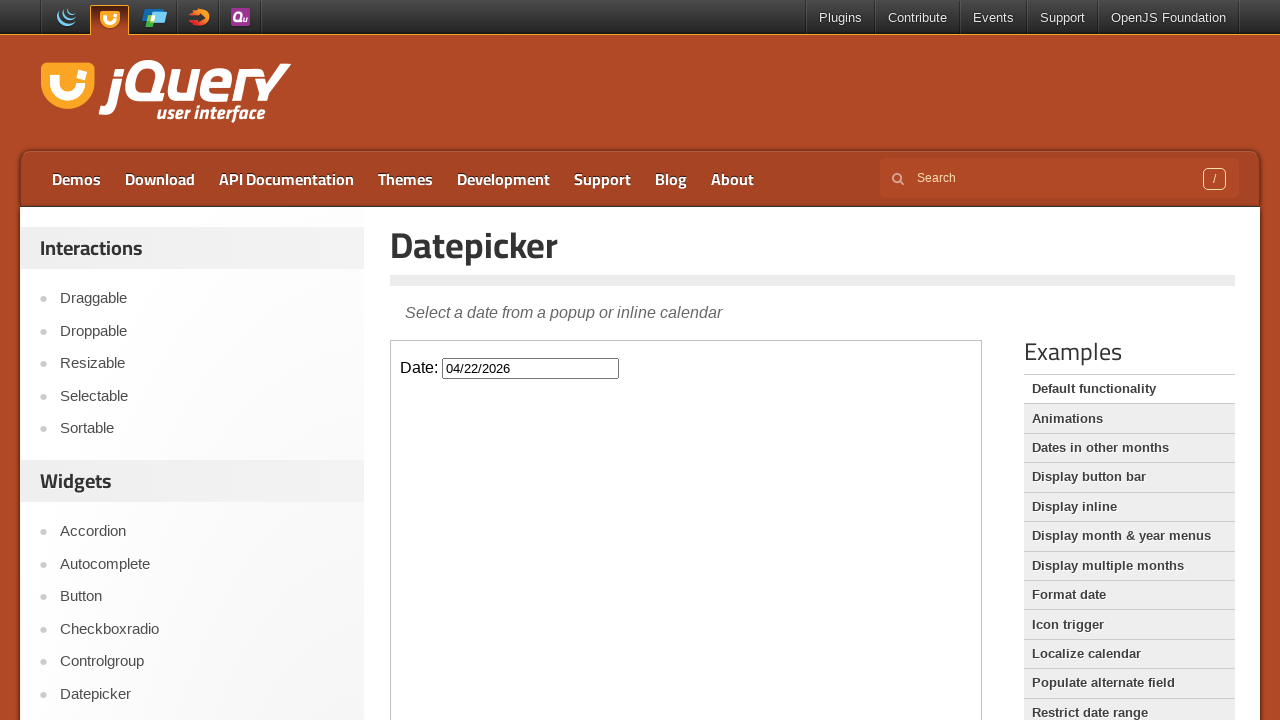